Tests a practice form by filling in email, password, name fields, clicking a checkbox and radio button, submitting the form, verifying success message, and demonstrating text input clearing.

Starting URL: https://rahulshettyacademy.com/angularpractice/

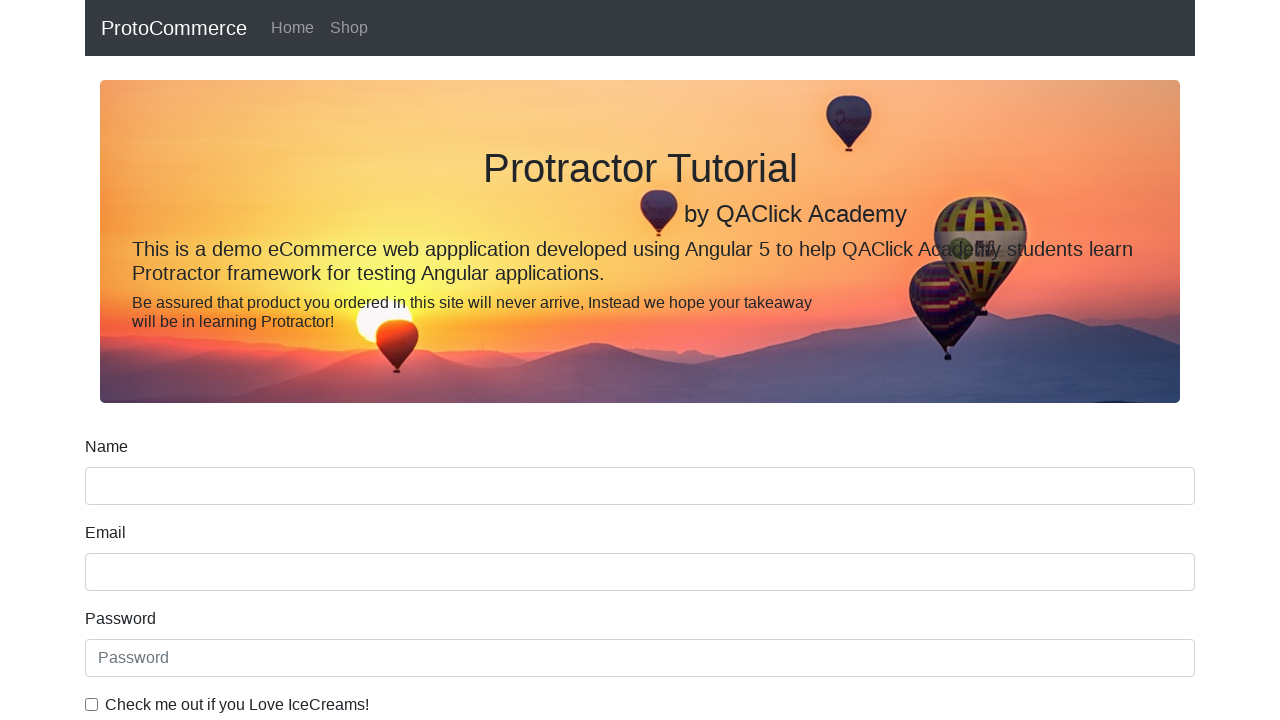

Filled email field with 'testuser@example.com' on input[name='email']
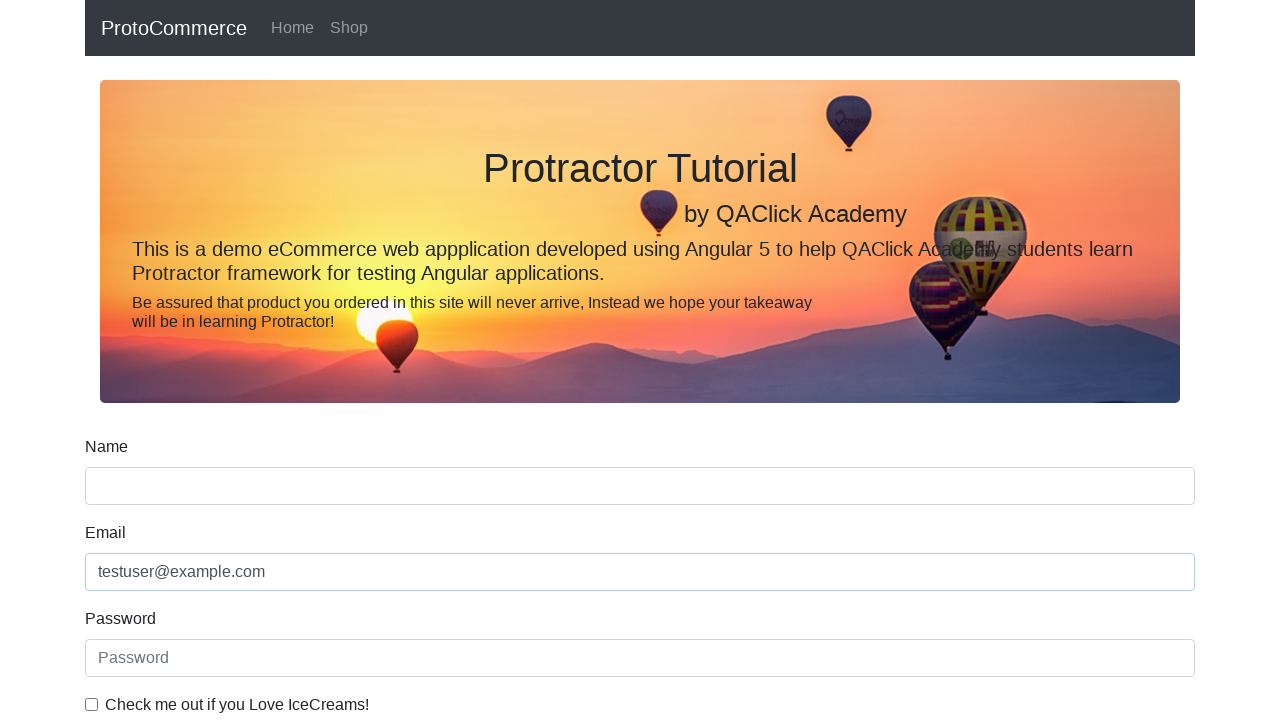

Filled password field with 'SecurePass789' on #exampleInputPassword1
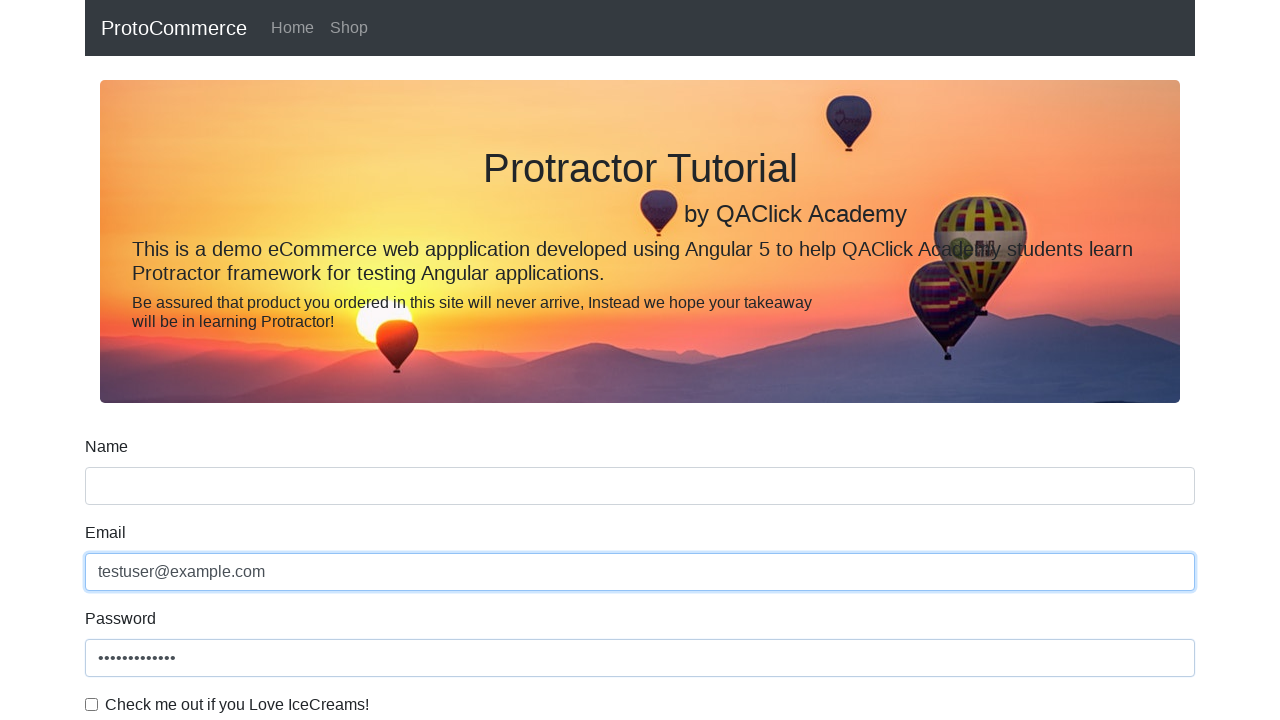

Clicked checkbox at (92, 704) on #exampleCheck1
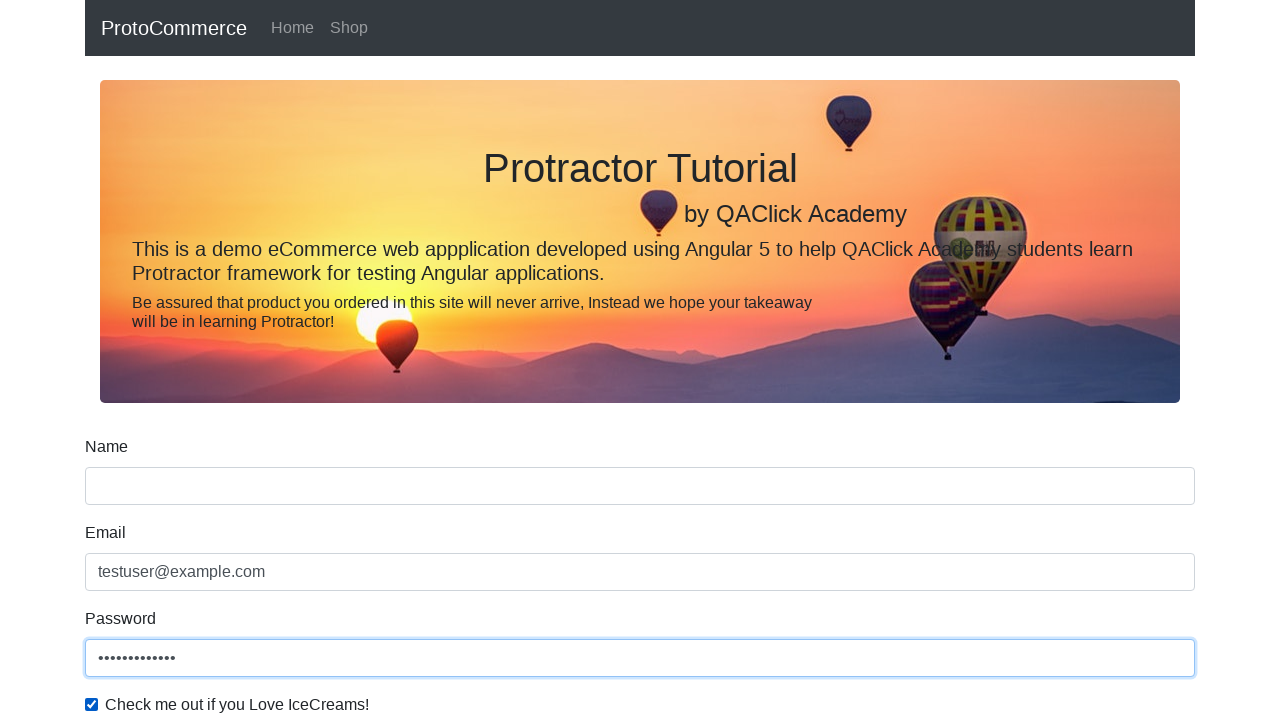

Filled name field with 'John Smith' on input[name='name']
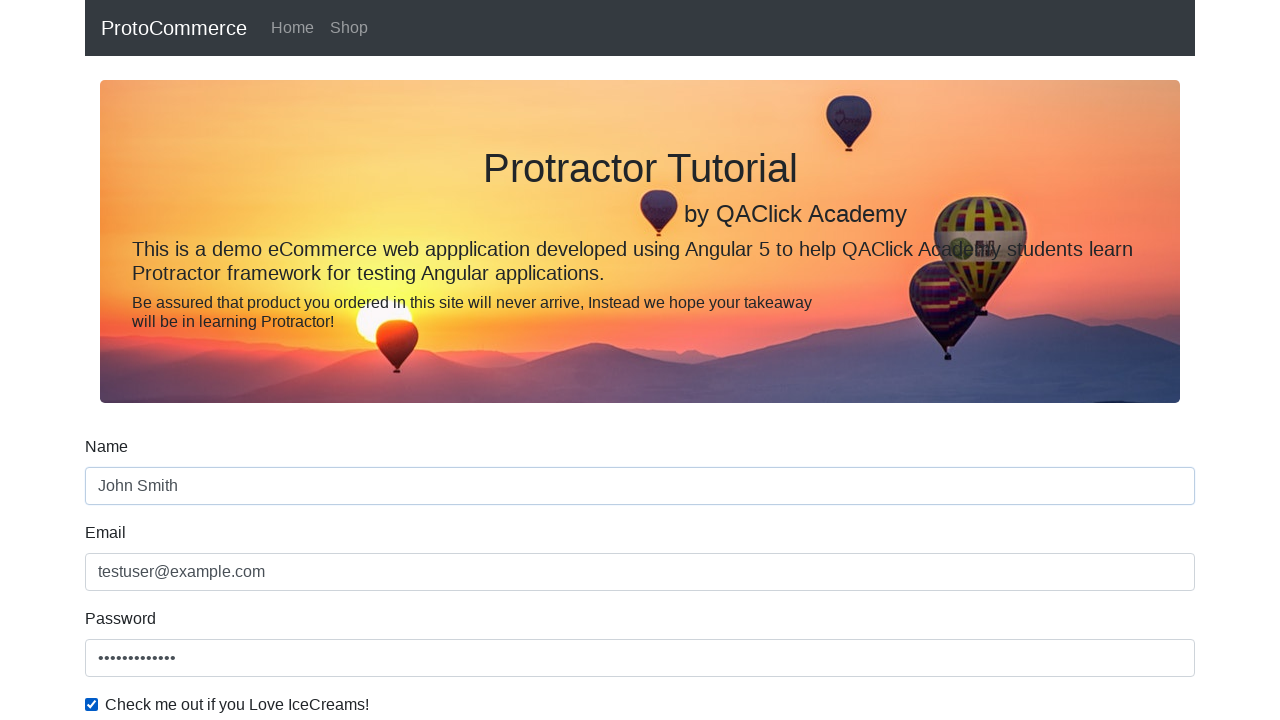

Clicked radio button at (238, 360) on input#inlineRadio1
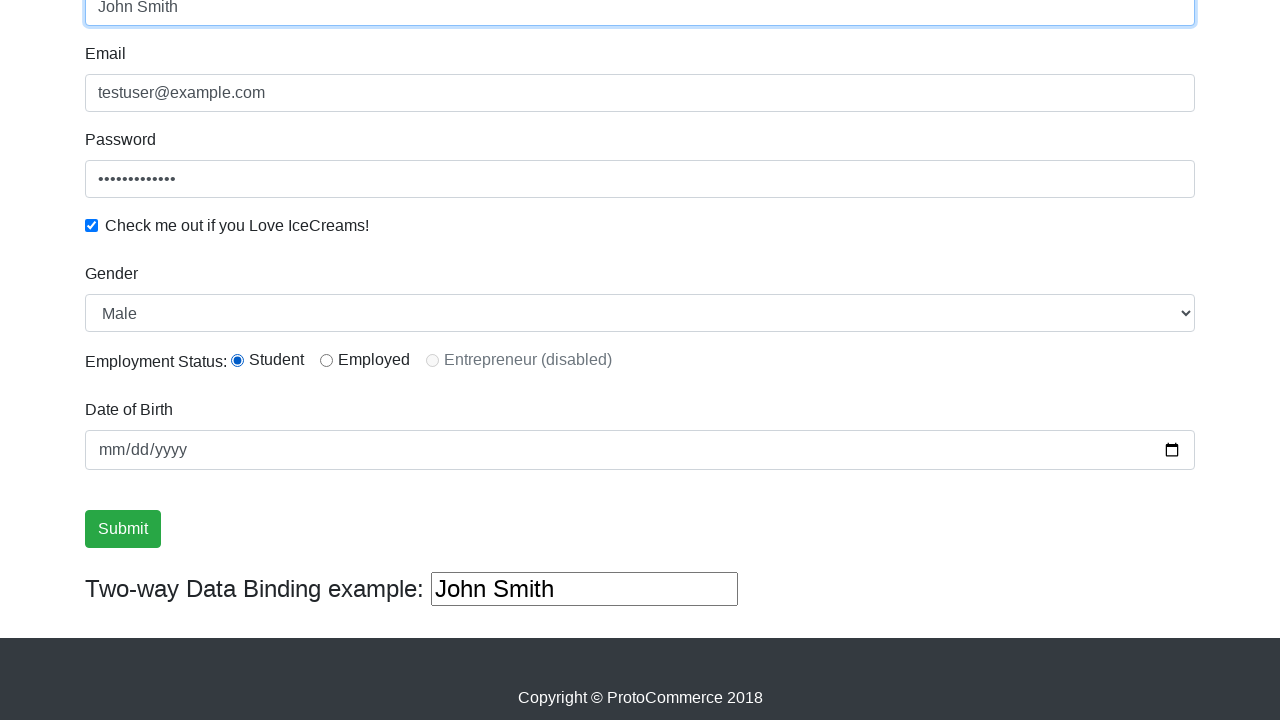

Clicked form submit button at (123, 529) on input[type='submit']
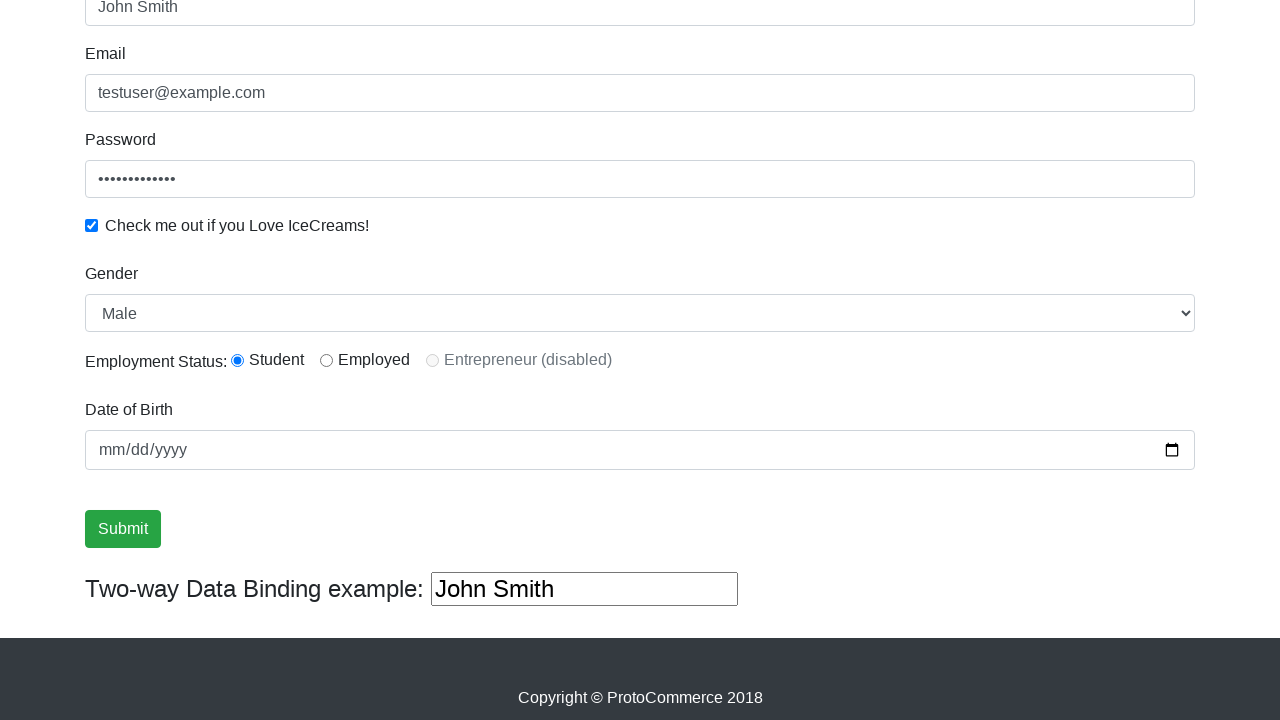

Success alert message appeared
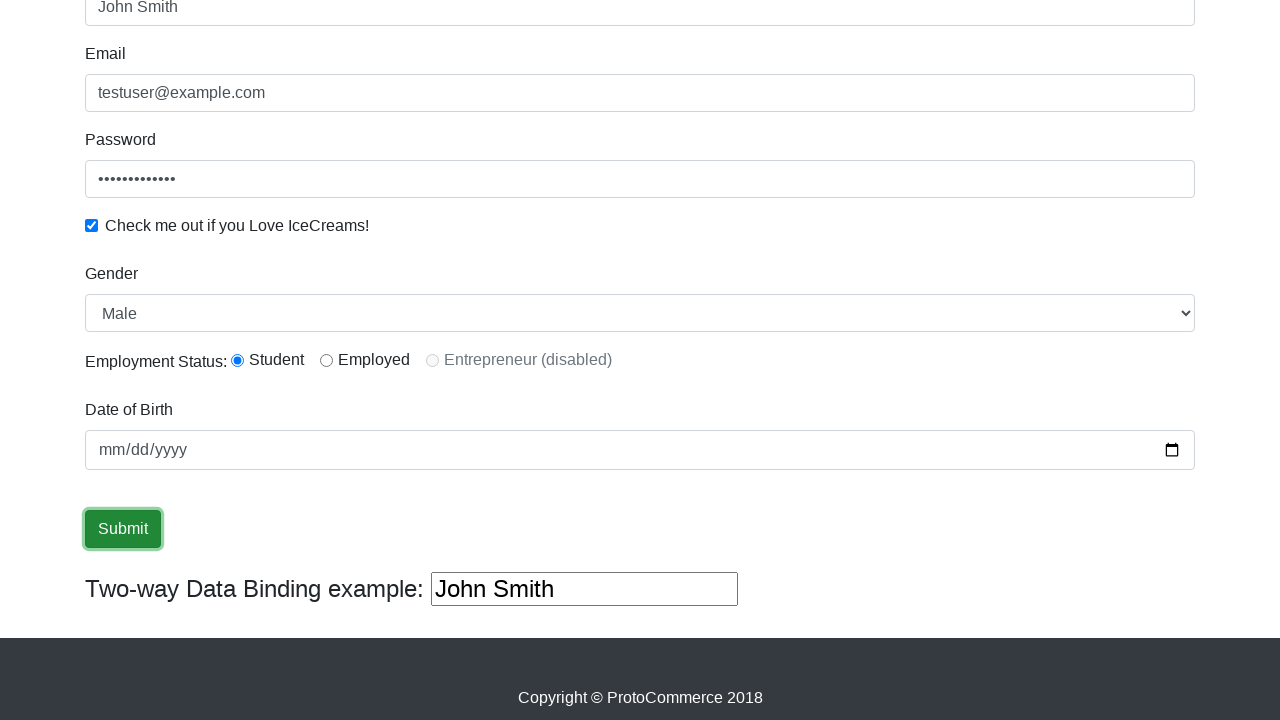

Verified success message: '
                    ×
                    Success! The Form has been submitted successfully!.
                  '
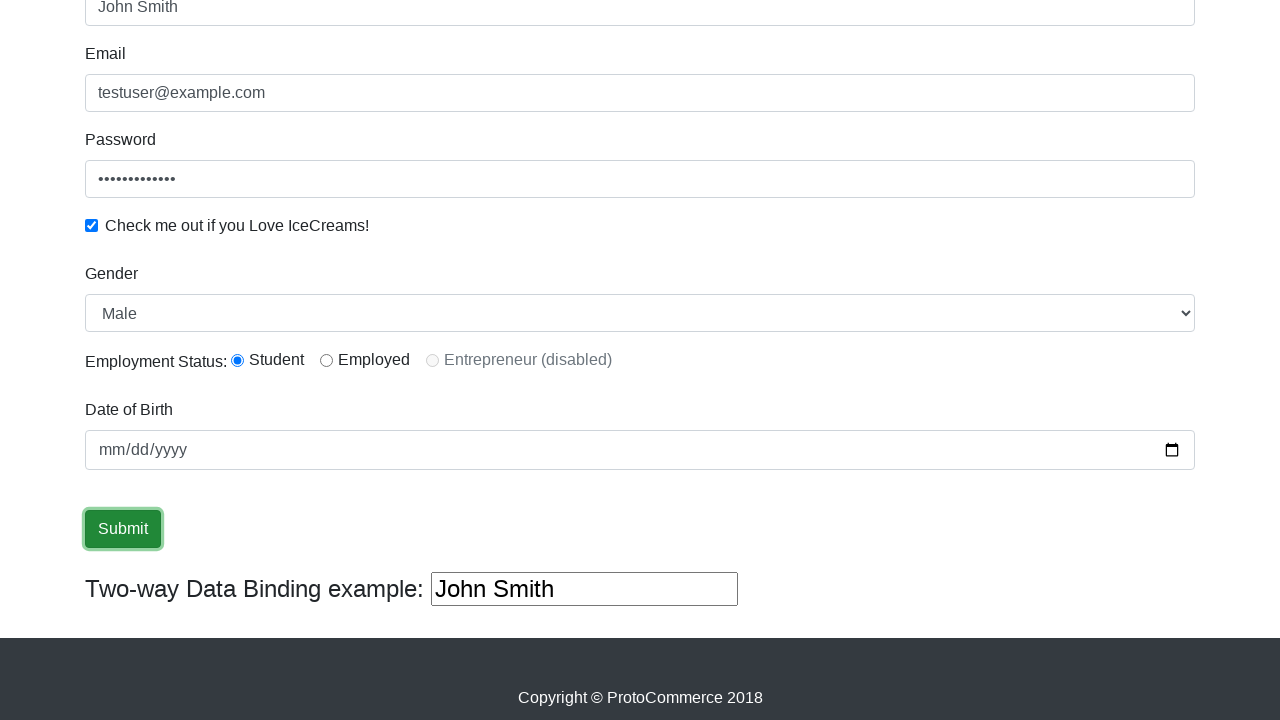

Filled third text input field with 'test input text' on (//input[@type='text'])[3]
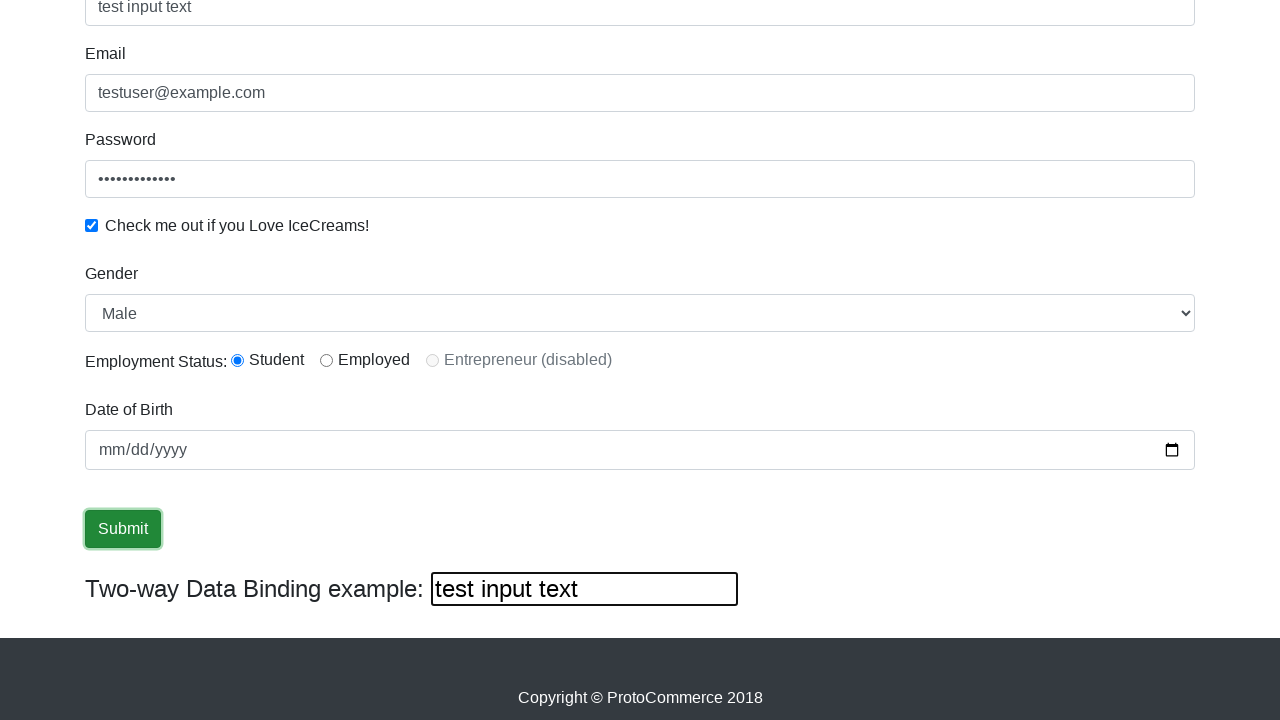

Cleared the third text input field on (//input[@type='text'])[3]
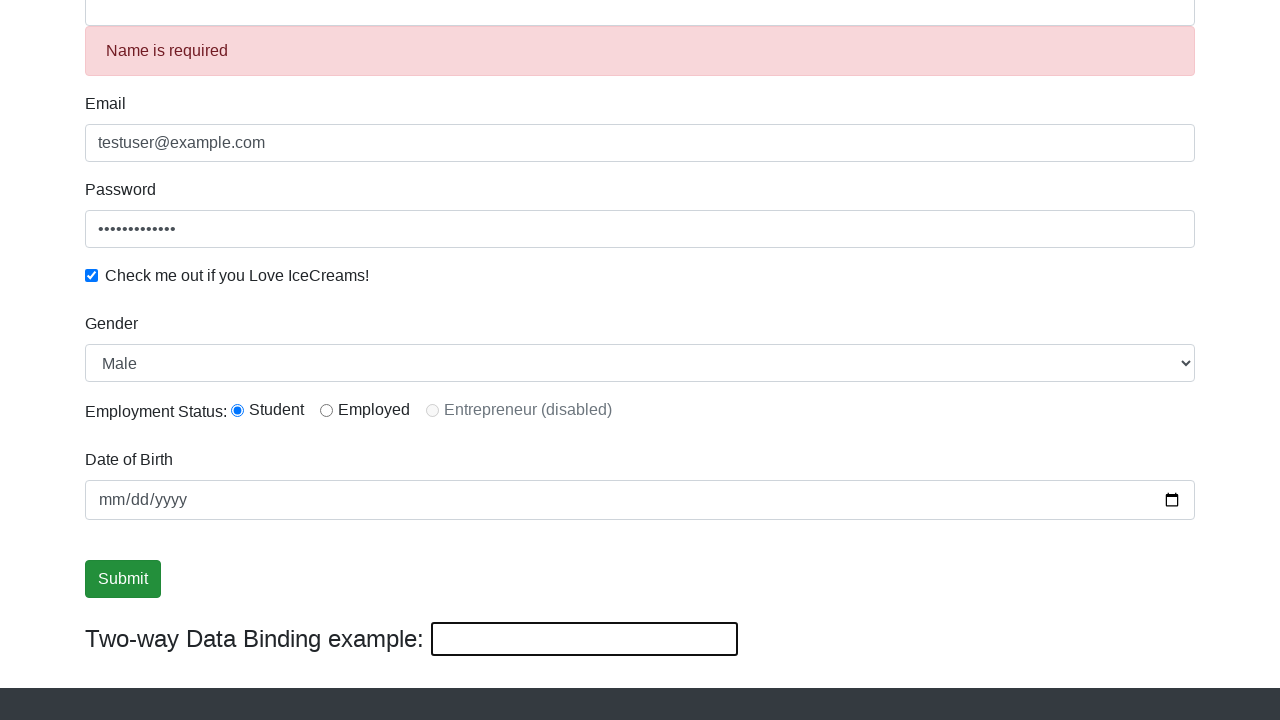

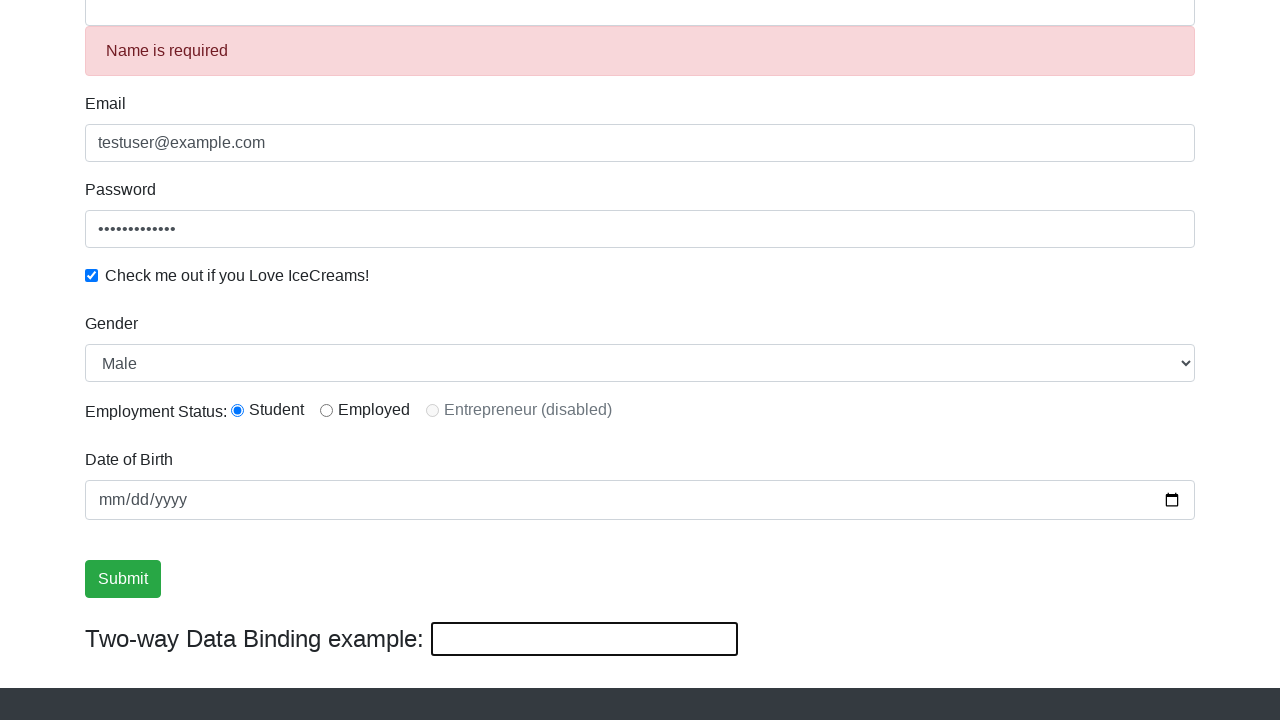